Tests page scrolling functionality by scrolling to the bottom of the page and then back to the top

Starting URL: https://testautomationpractice.blogspot.com/

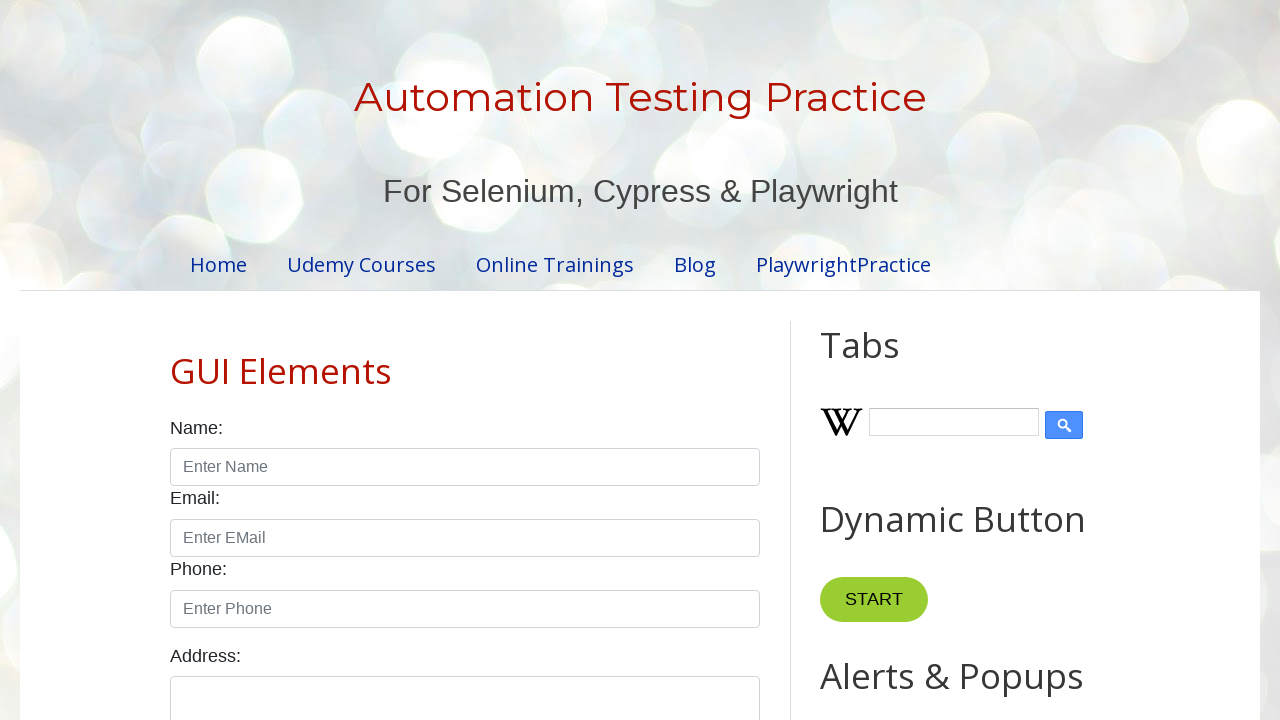

Navigated to test automation practice blog
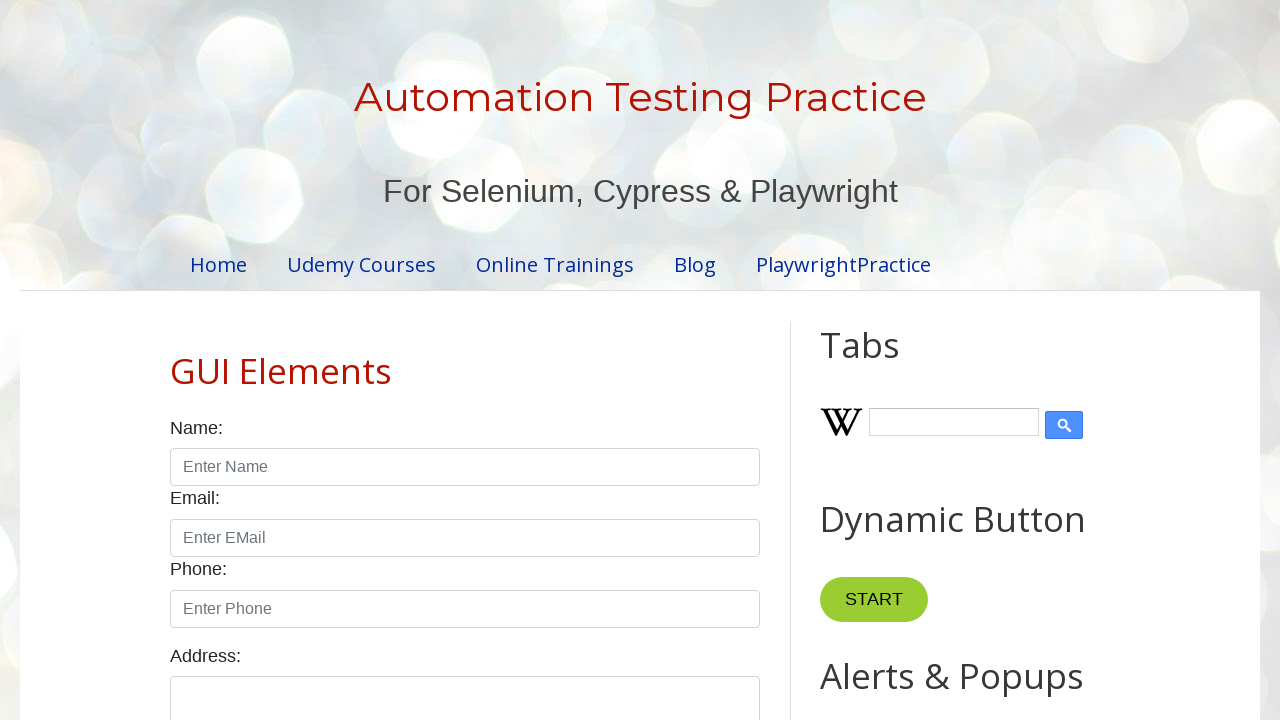

Scrolled to the bottom of the page
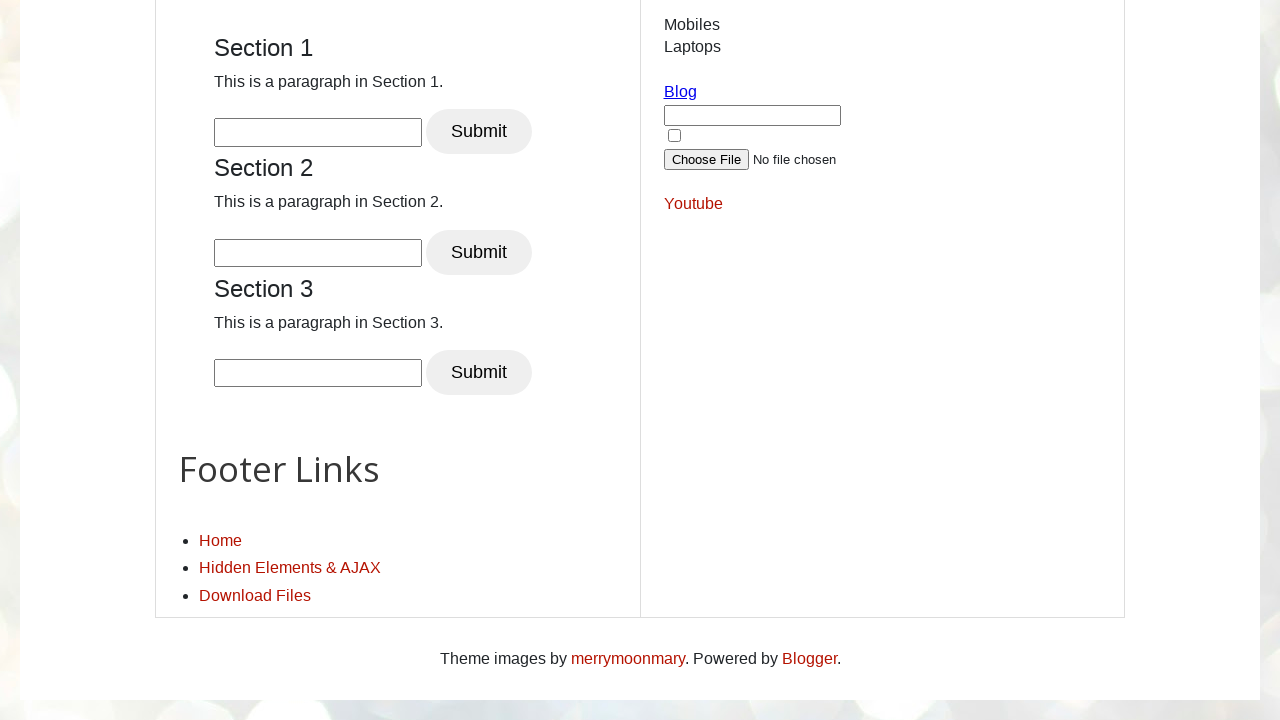

Waited 2 seconds for scroll animation to complete
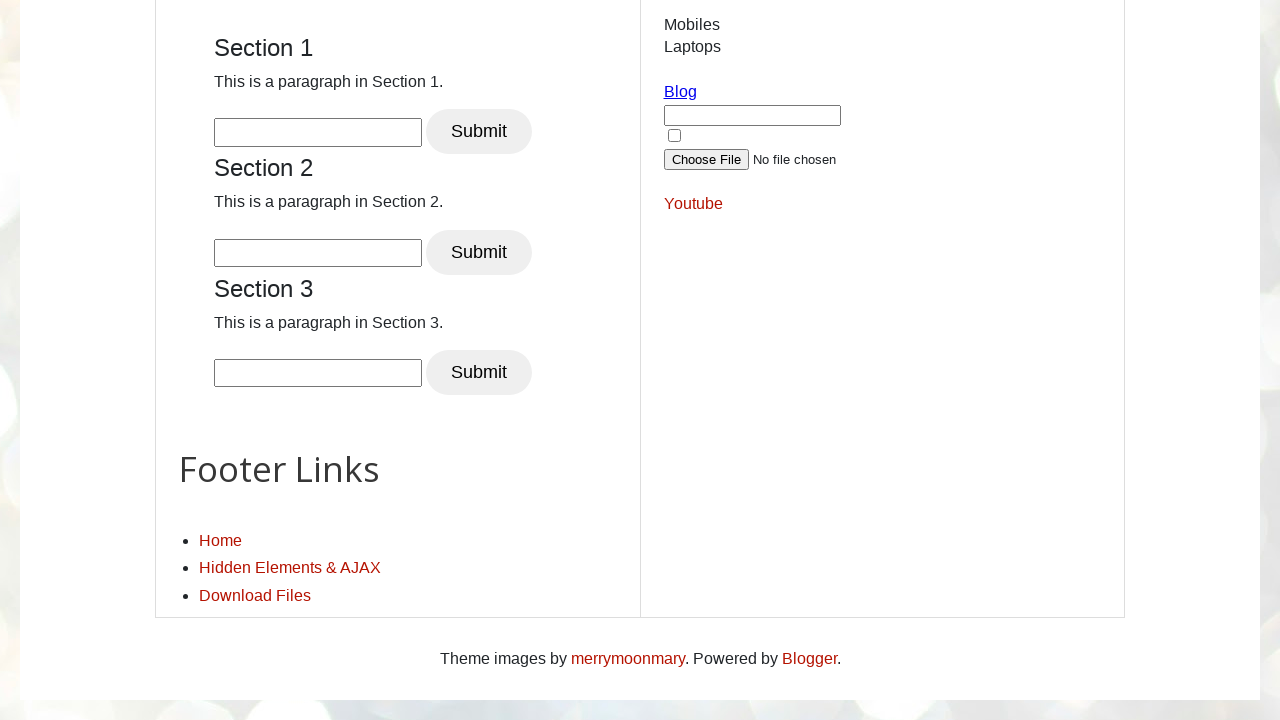

Scrolled back to the top of the page
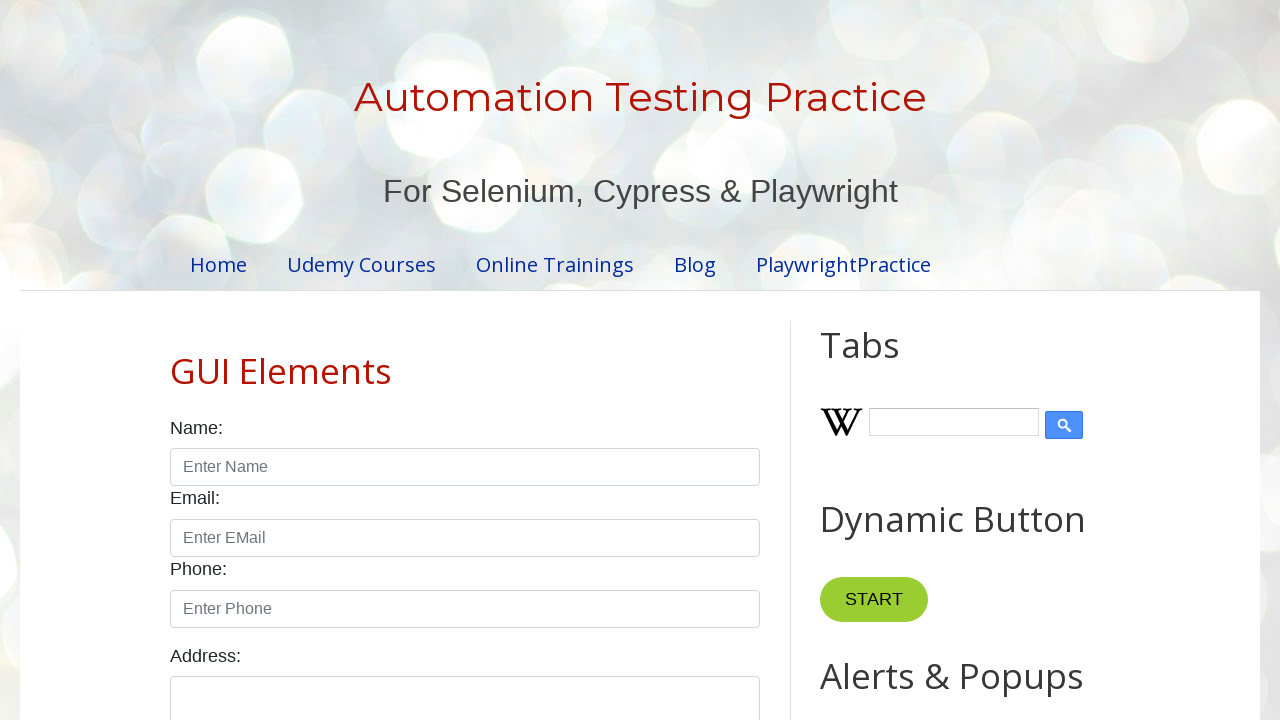

Waited 2 seconds for scroll animation to complete
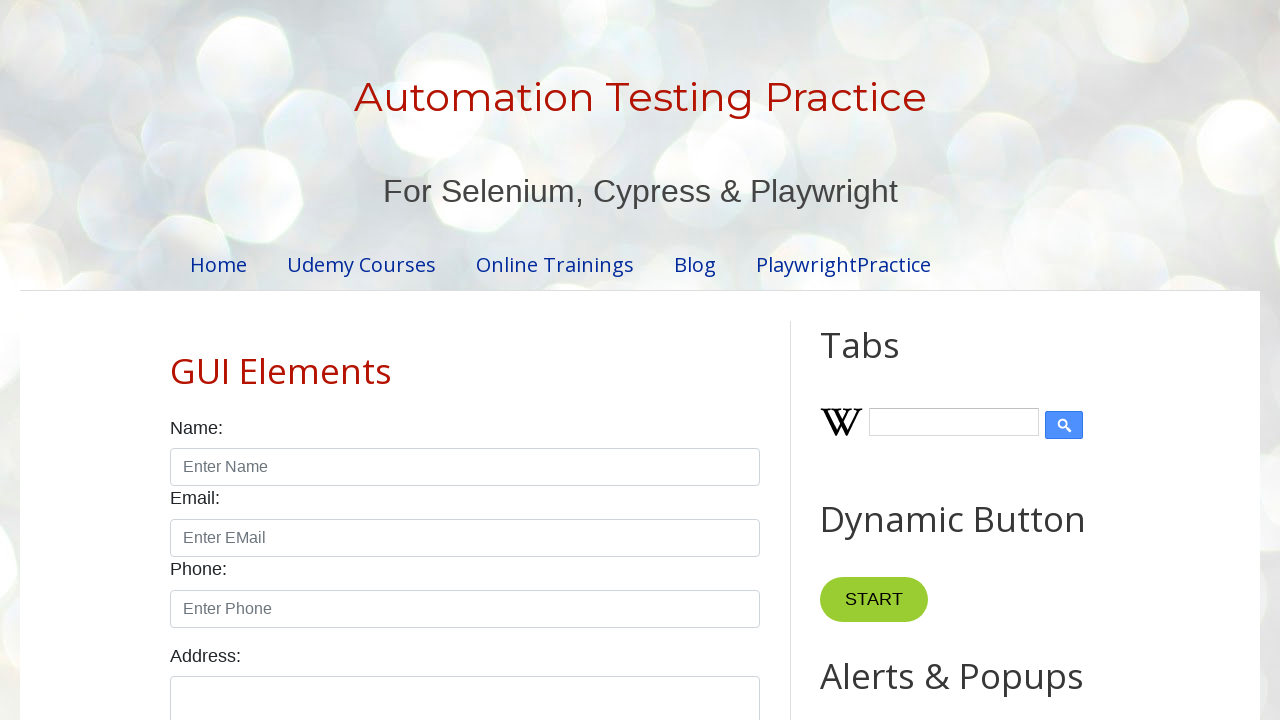

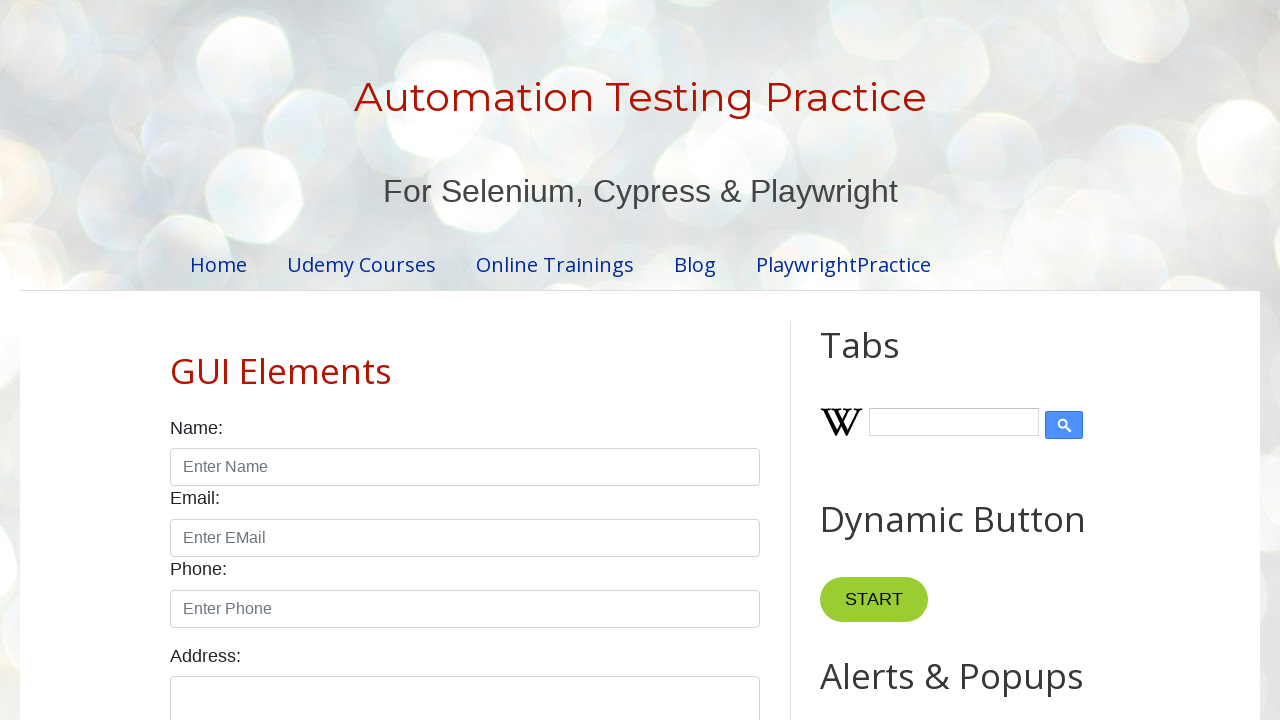